Tests that sign in button remains disabled when login fields are empty

Starting URL: https://www.advantageonlineshopping.com/

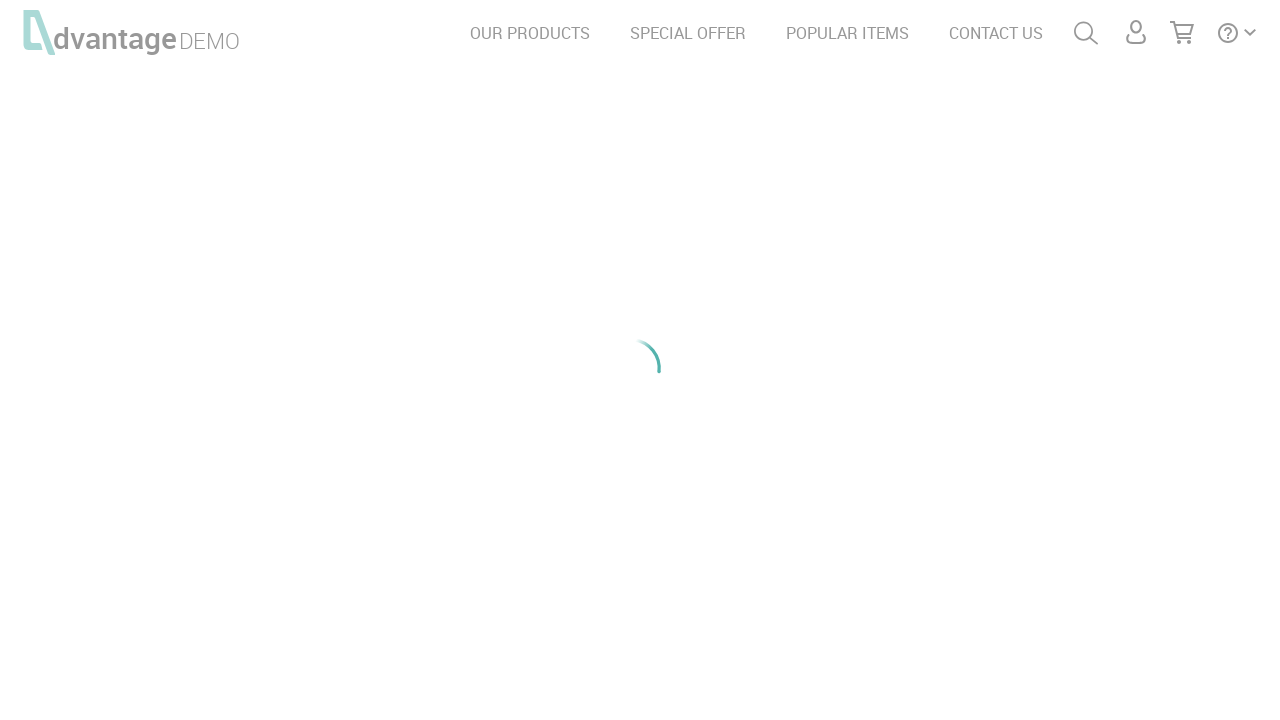

Clicked login button to open modal at (1136, 34) on button#menuUserLink, [id='menuUserLink']
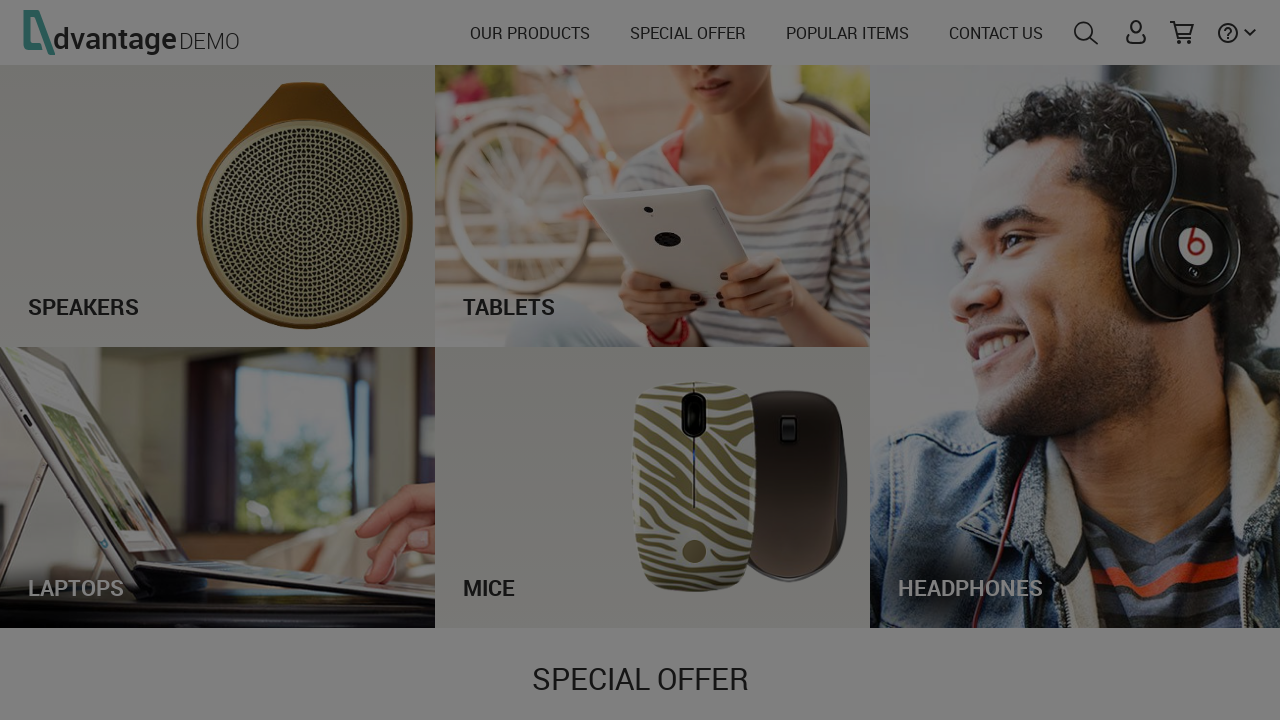

Sign in modal appeared and is visible
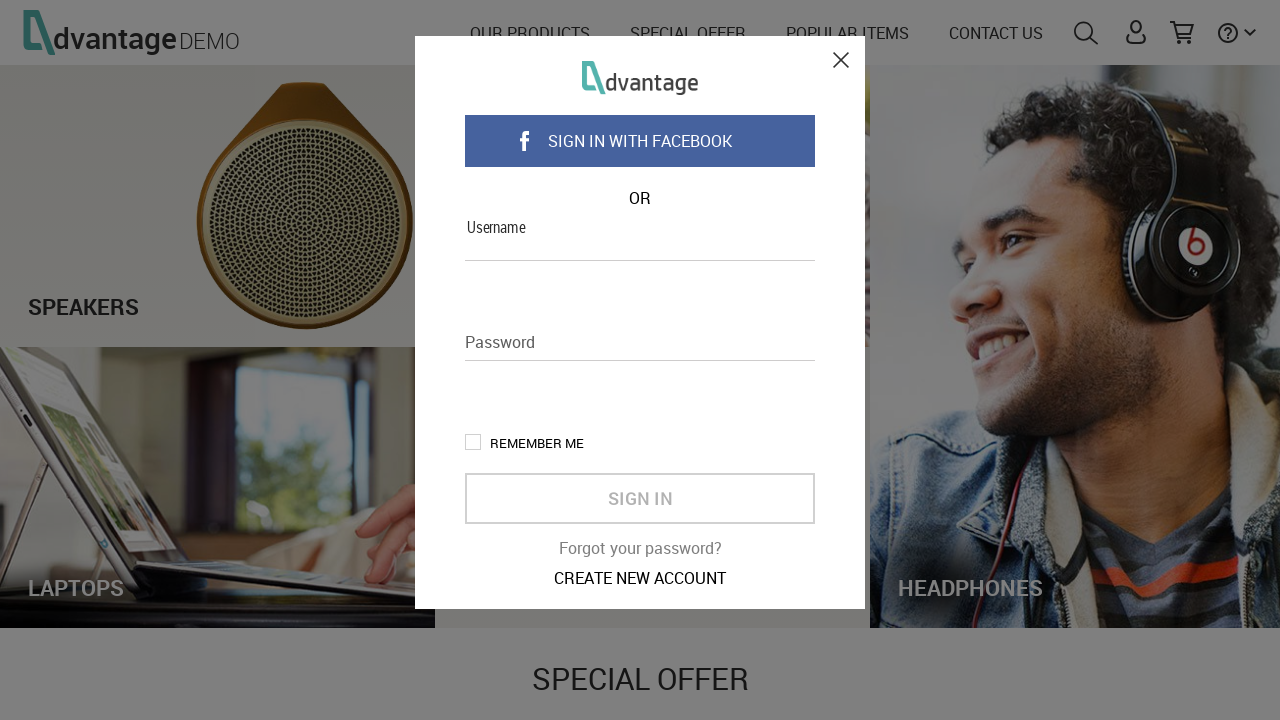

Located sign in button element
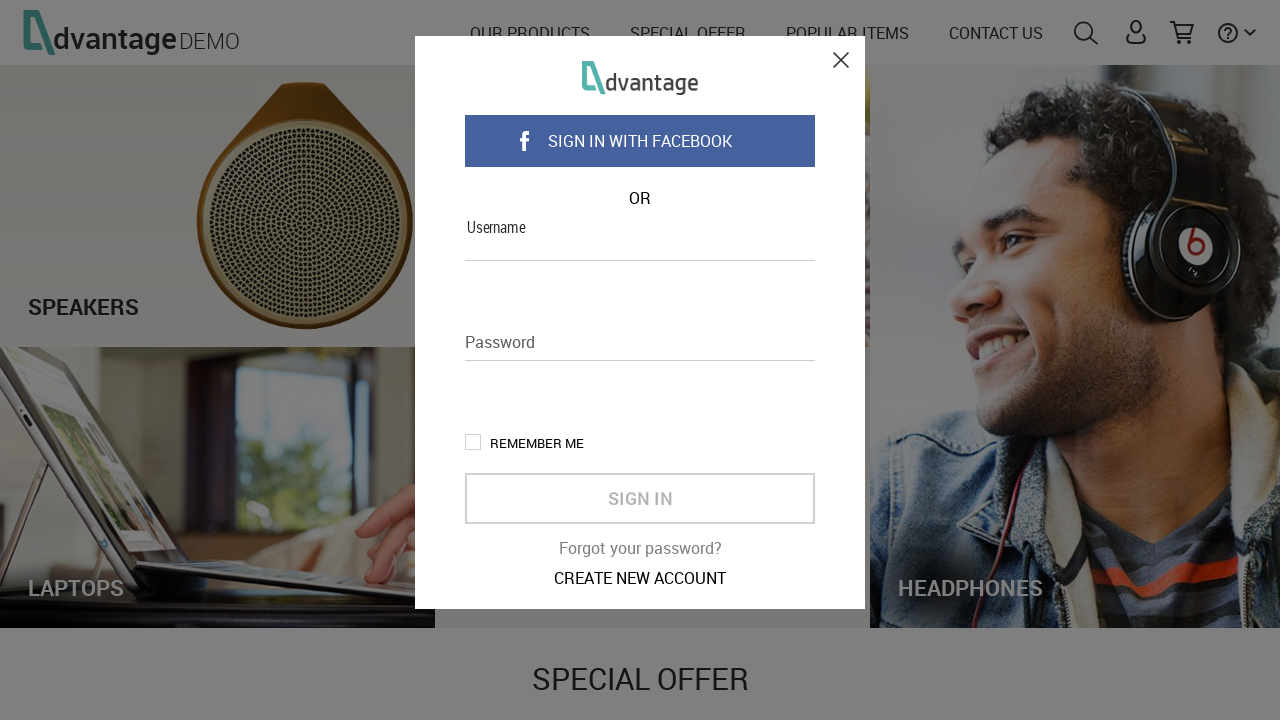

Verified that sign in button is disabled when login fields are empty
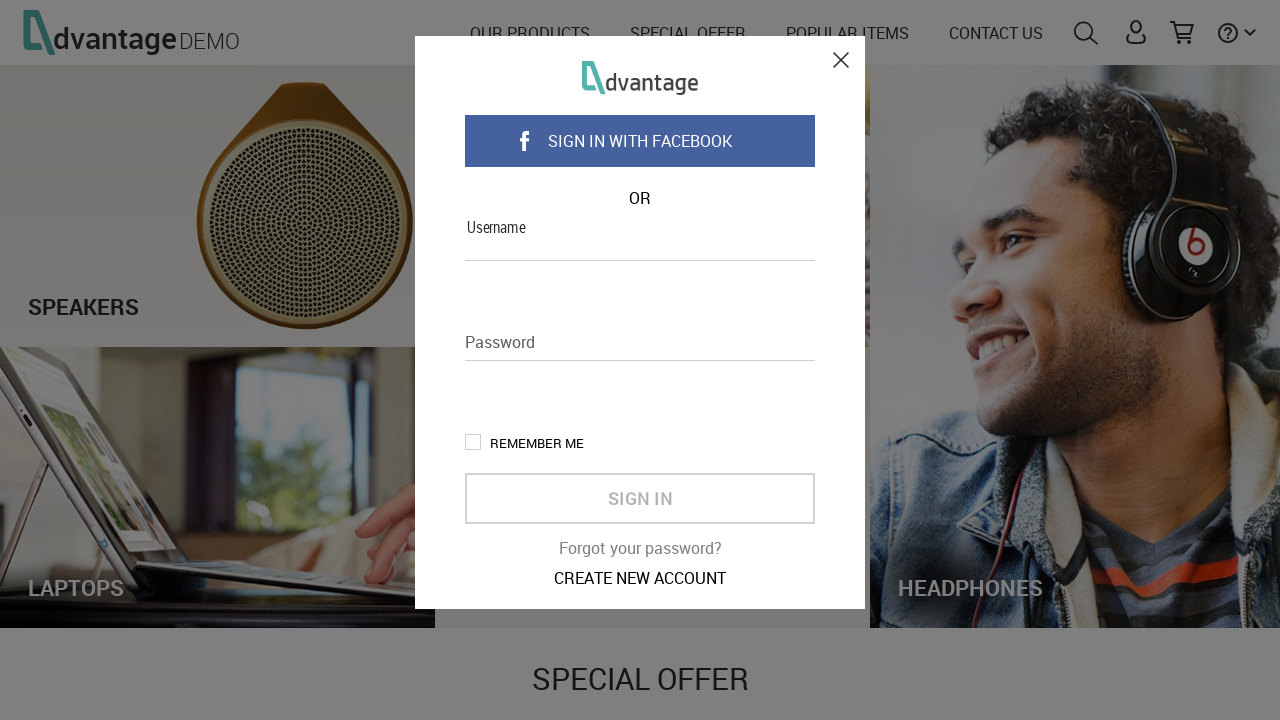

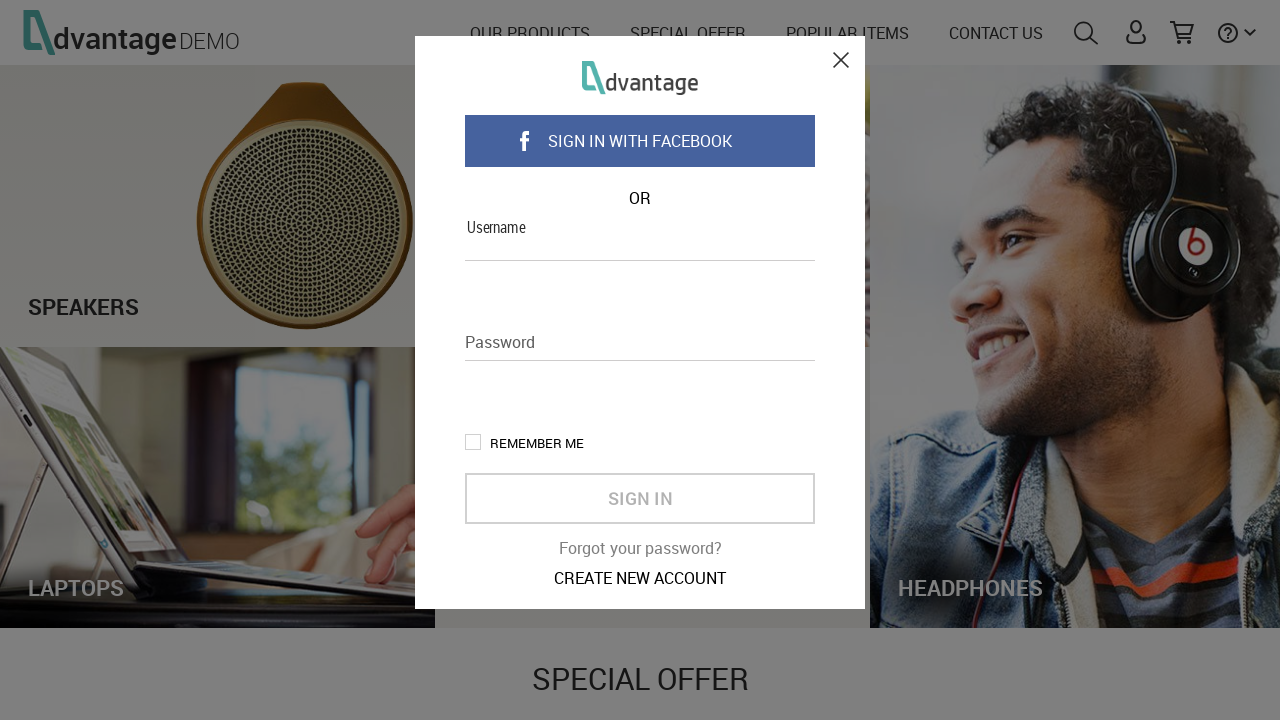